Clicks the Bank Manager Login button and verifies navigation to the bank manager page

Starting URL: https://www.globalsqa.com/angularJs-protractor/BankingProject/#/login

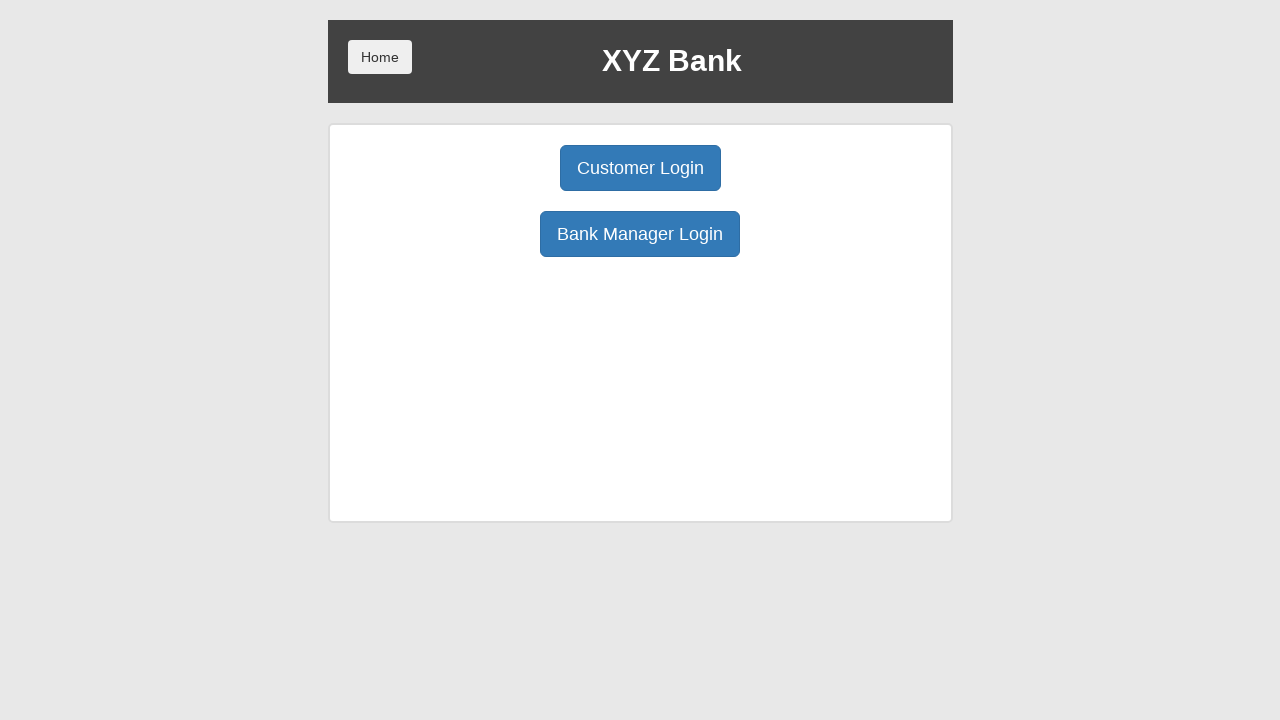

Clicked Bank Manager Login button at (640, 234) on internal:role=button[name="Bank Manager Login"i]
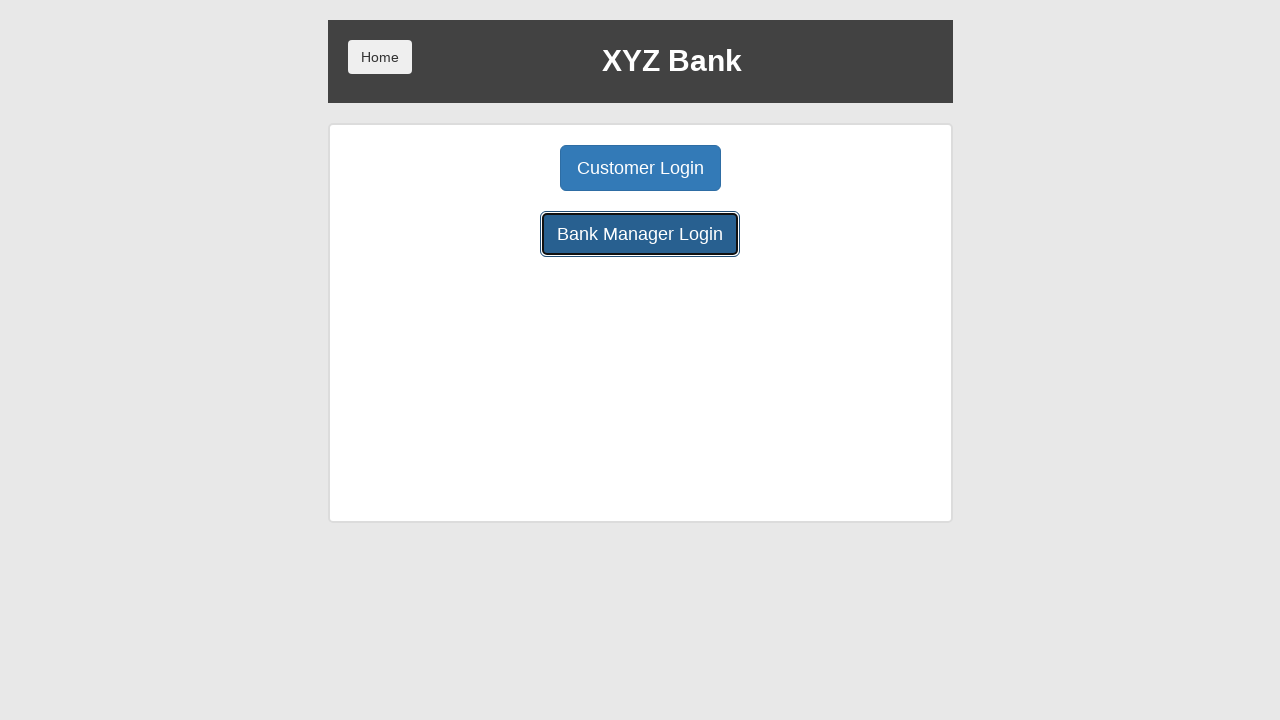

Verified navigation to bank manager page
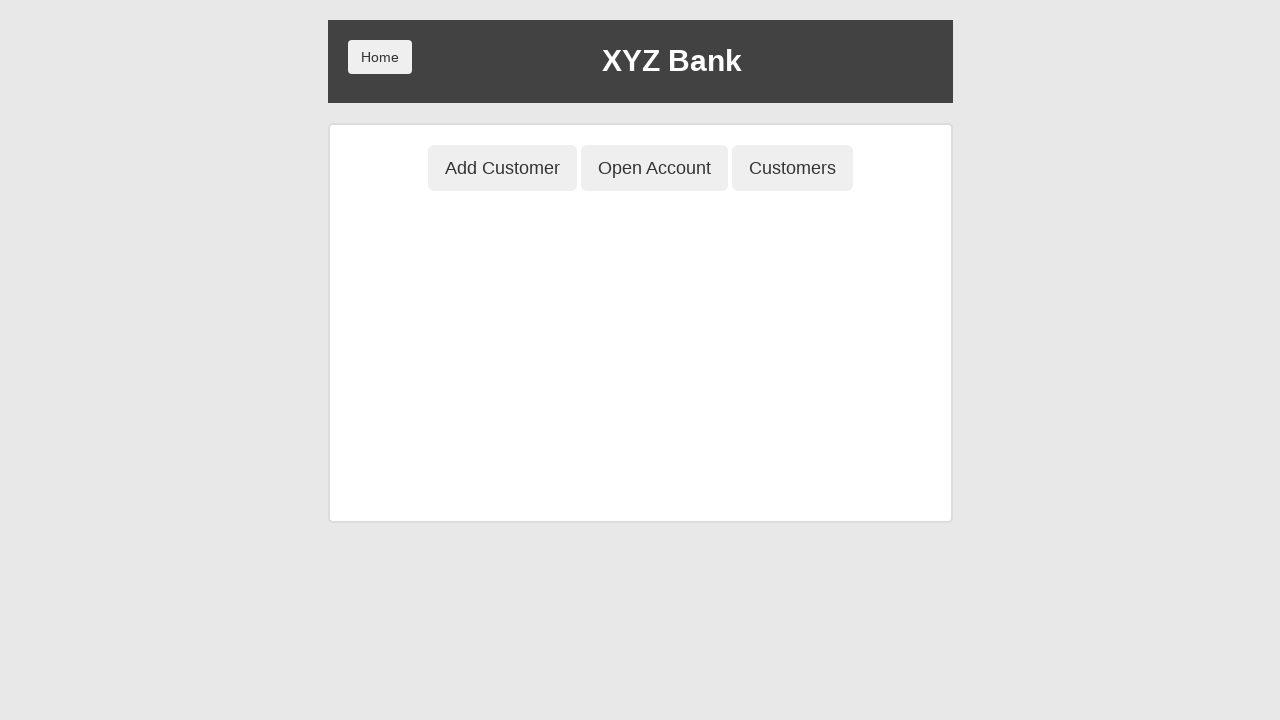

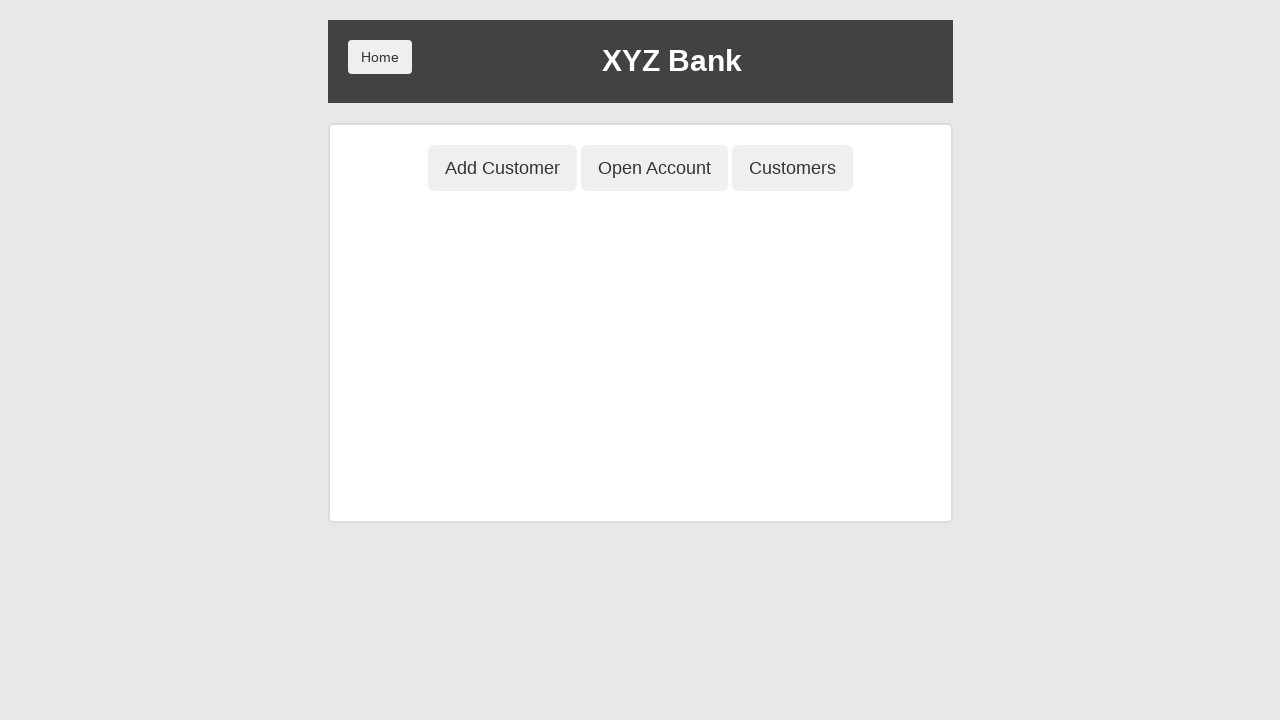